Verifies that the US English version of Nike website contains English content by checking for the word "men"

Starting URL: https://www.nike.com/us/

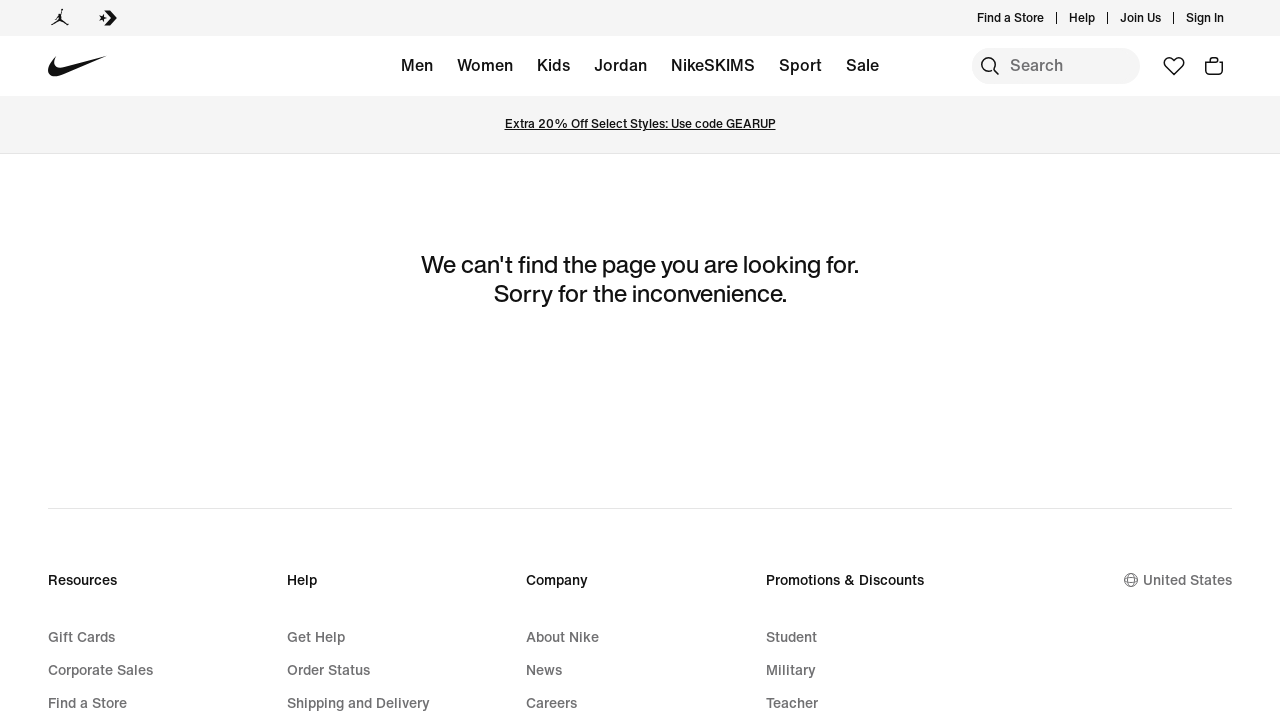

Waited for US URL to load (pattern: **/us/**)
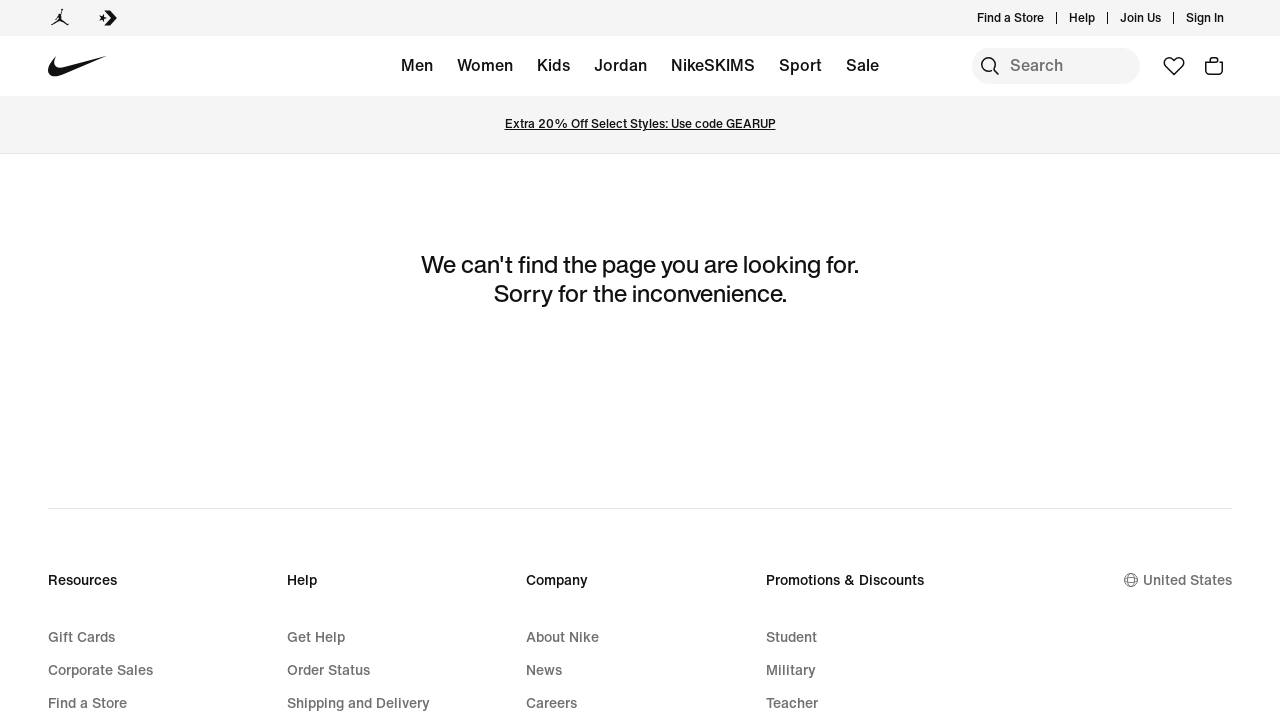

Retrieved page content and converted to lowercase
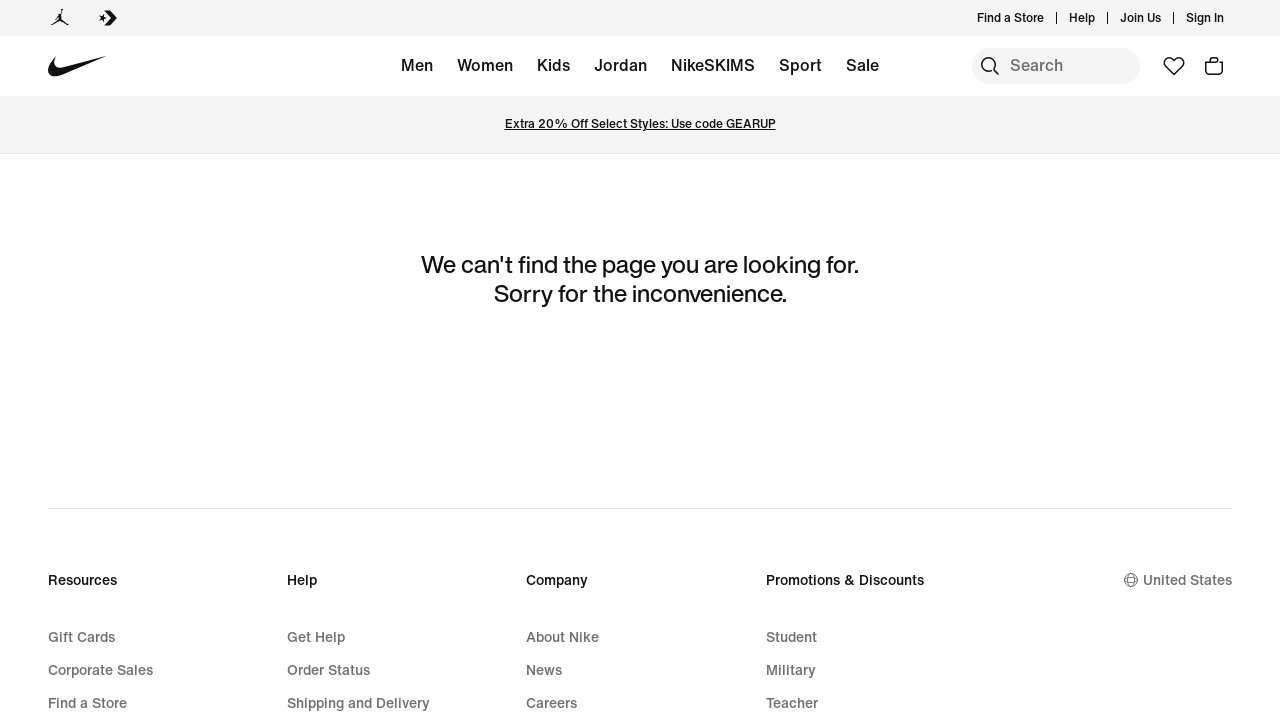

Verified that the word 'men' is present in English content
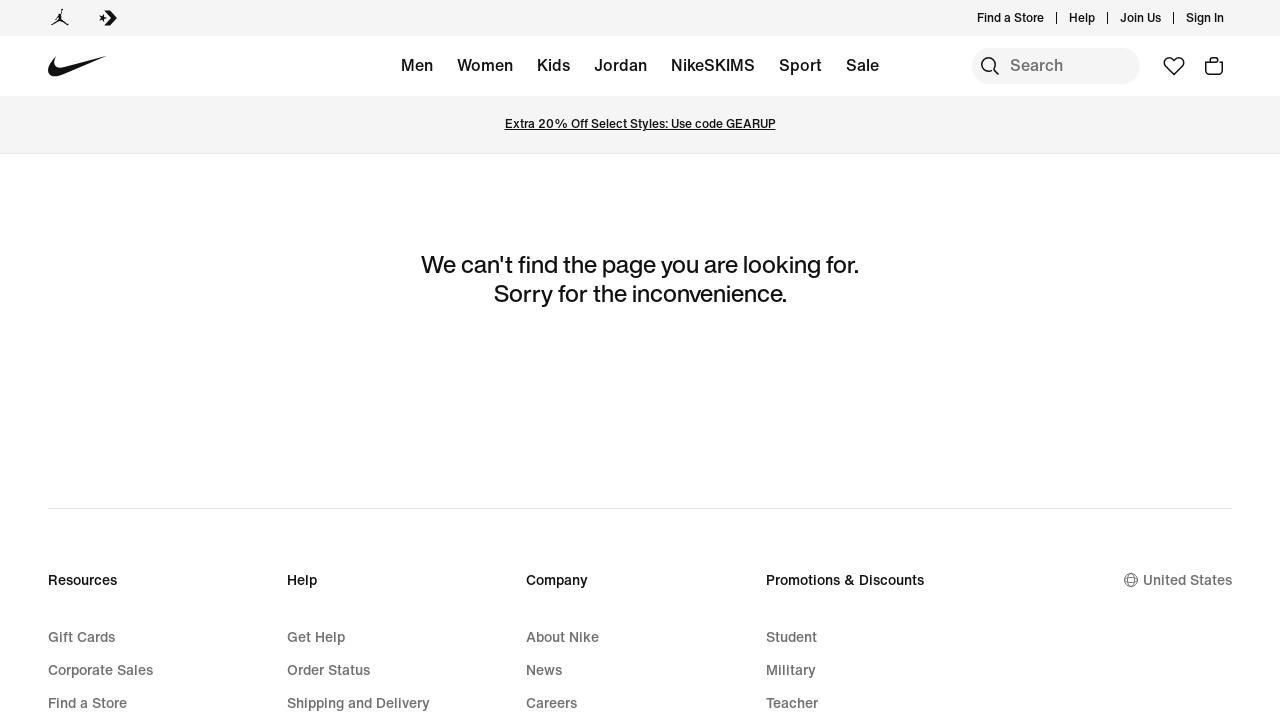

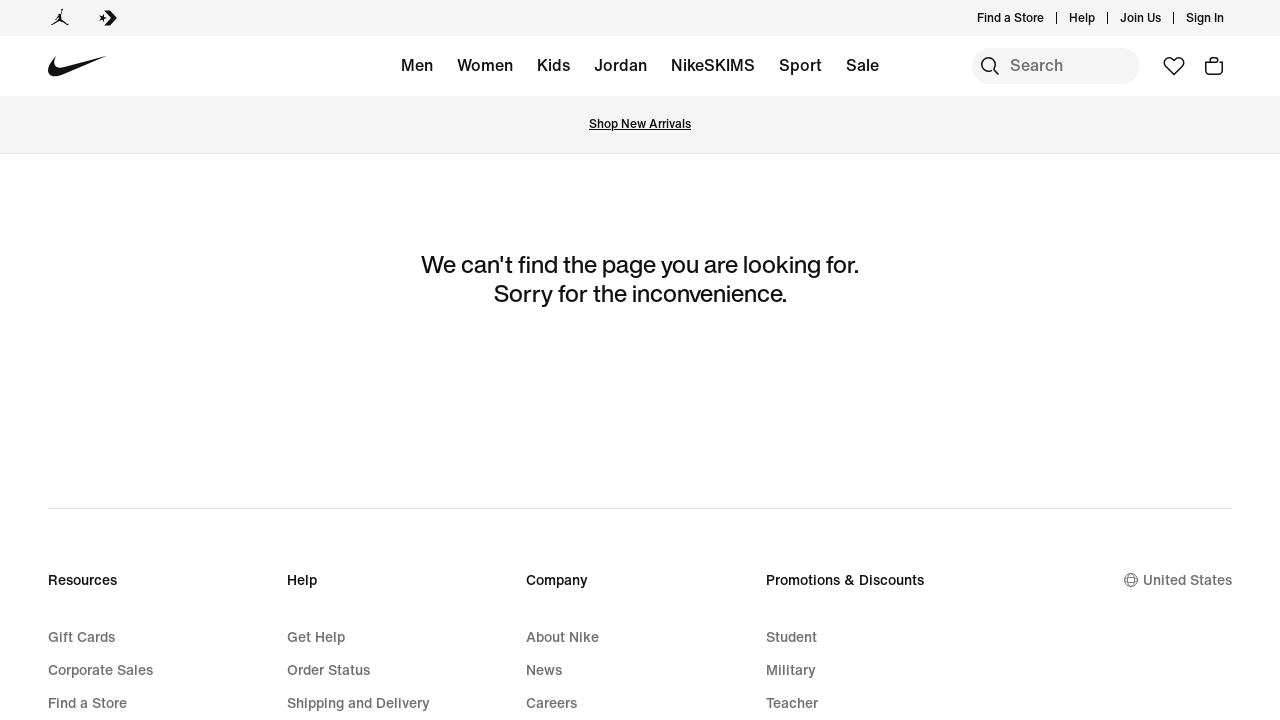